Tests a multi-select dropdown by verifying it supports multiple selections, iterating through all options to select each one, and then deselecting all options.

Starting URL: https://demoqa.com/select-menu

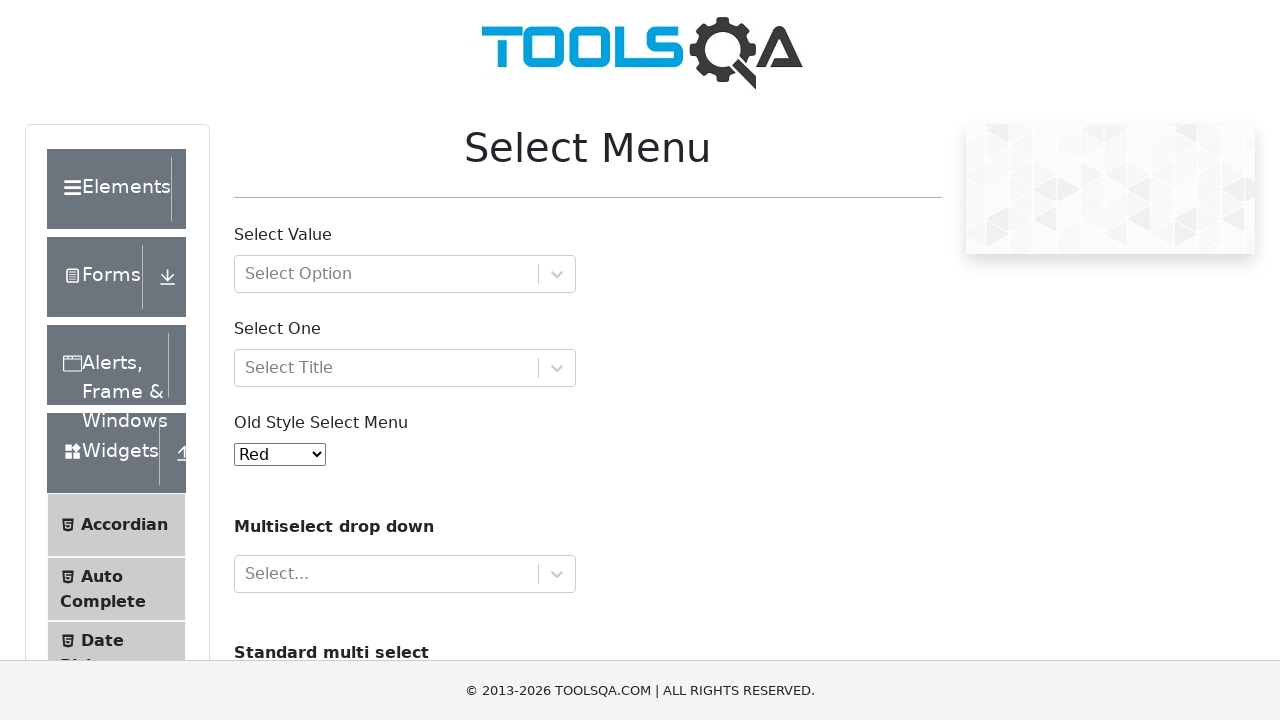

Navigated to multi-select dropdown test page
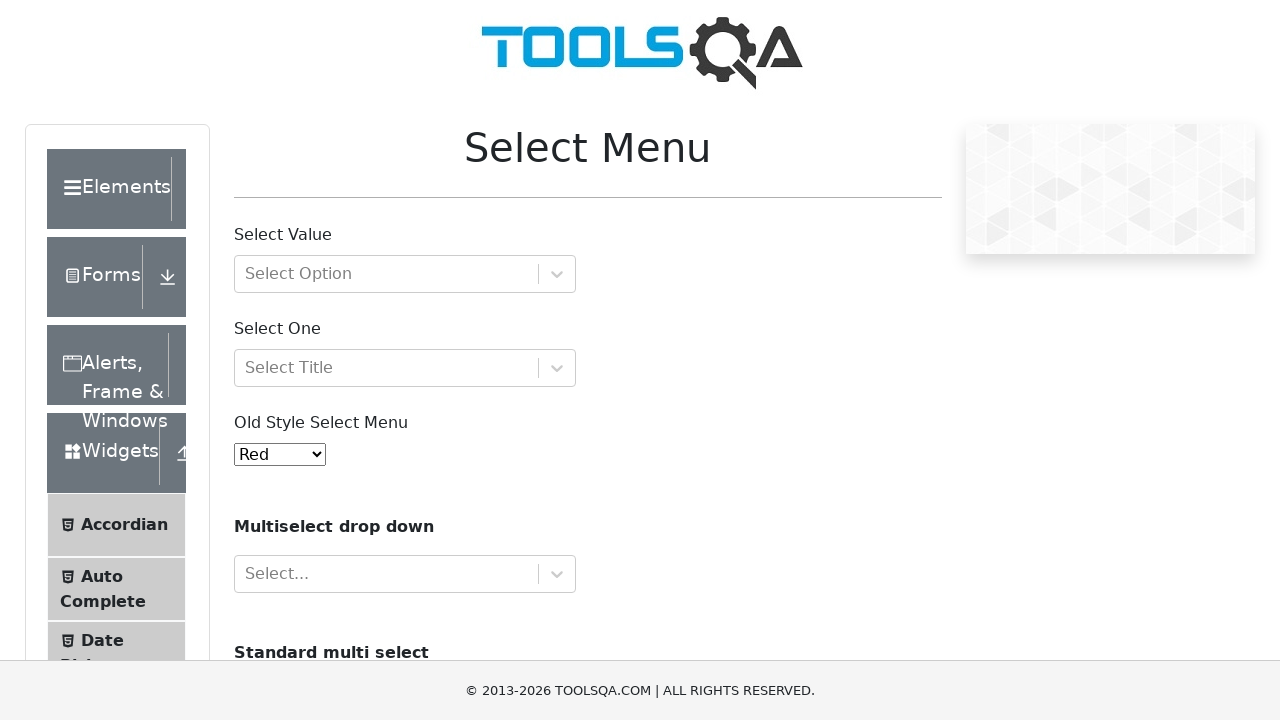

Located multi-select dropdown element
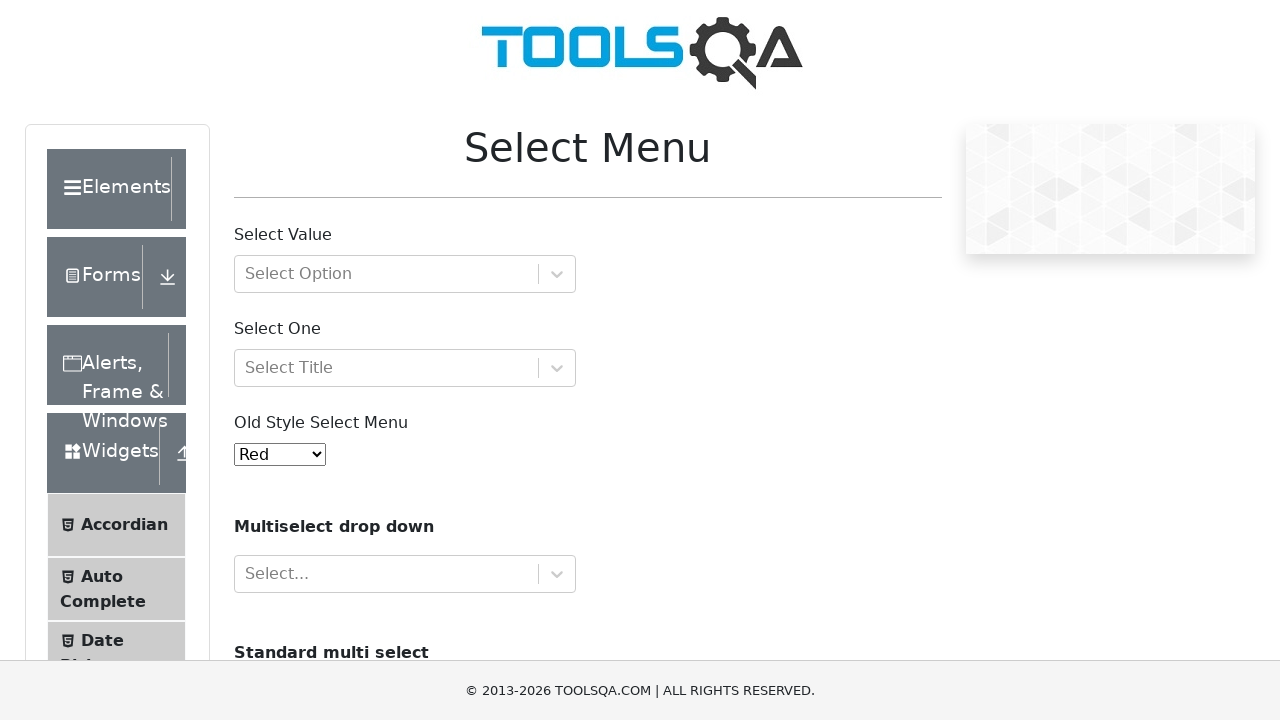

Dropdown is visible and ready for interaction
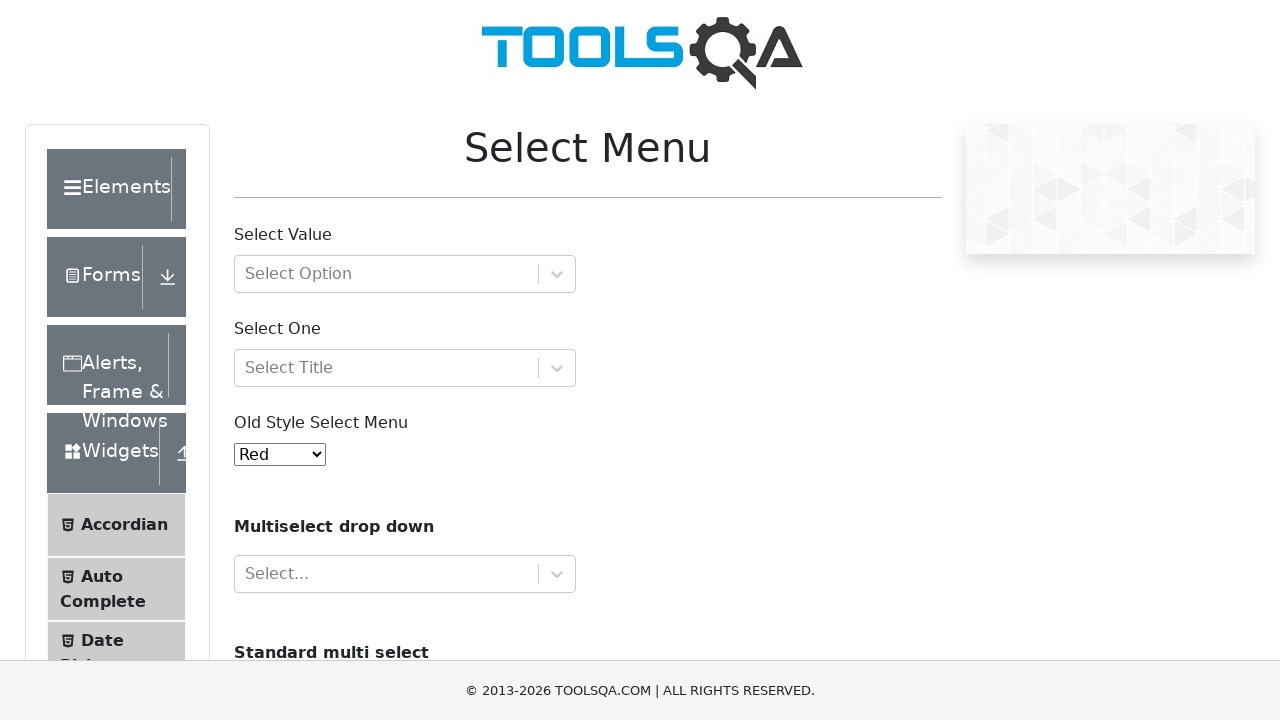

Found 4 options in the dropdown
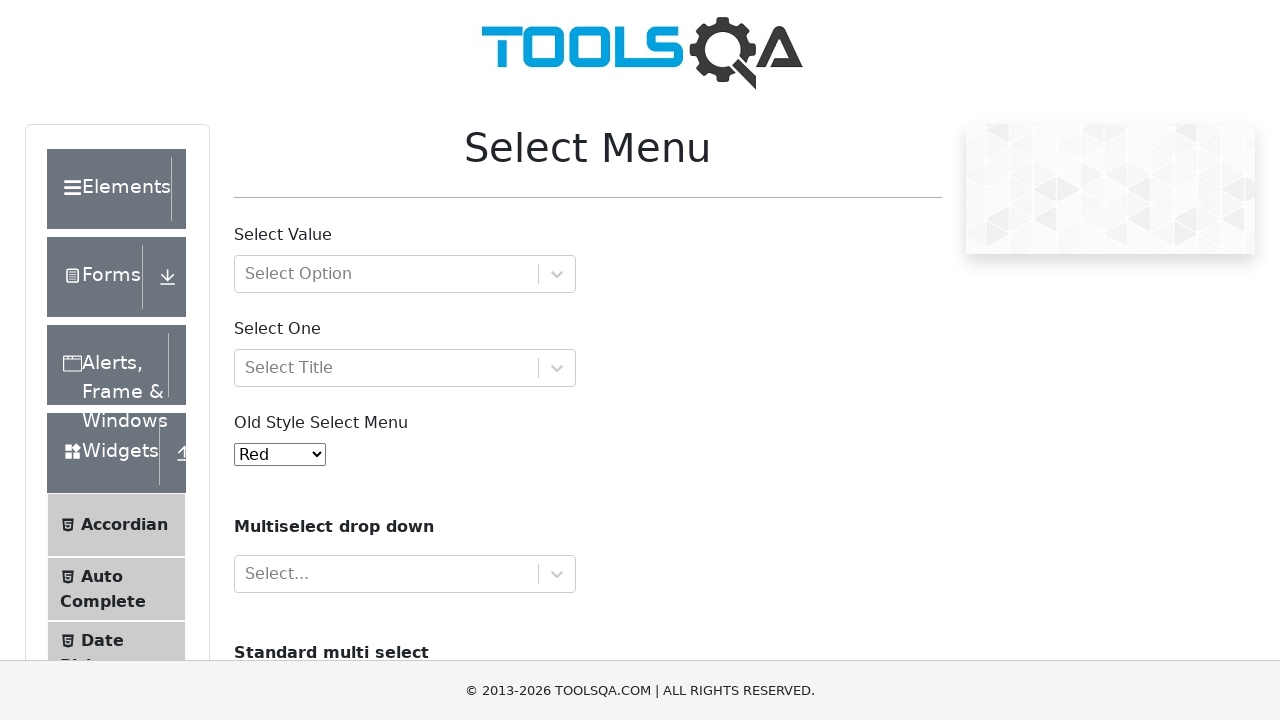

Selected option 1 of 4 at (258, 360) on select#cars >> option >> nth=0
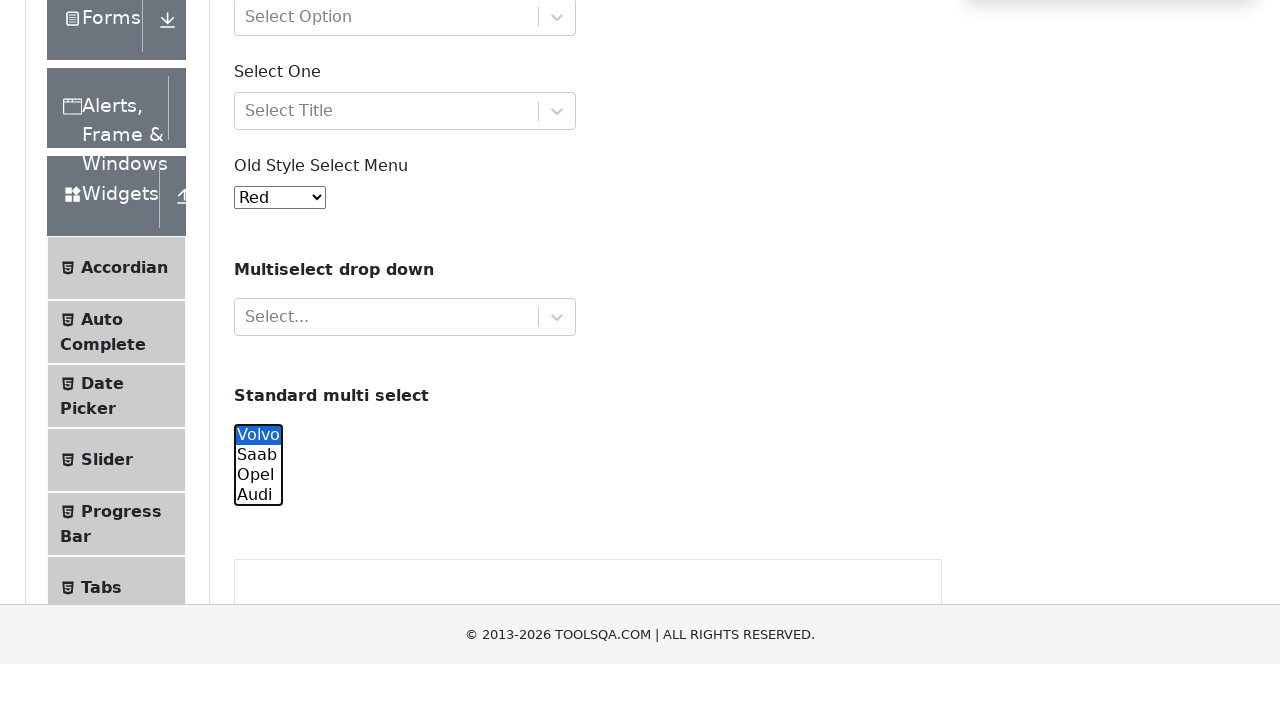

Selected option 2 of 4 at (258, 360) on select#cars >> option >> nth=1
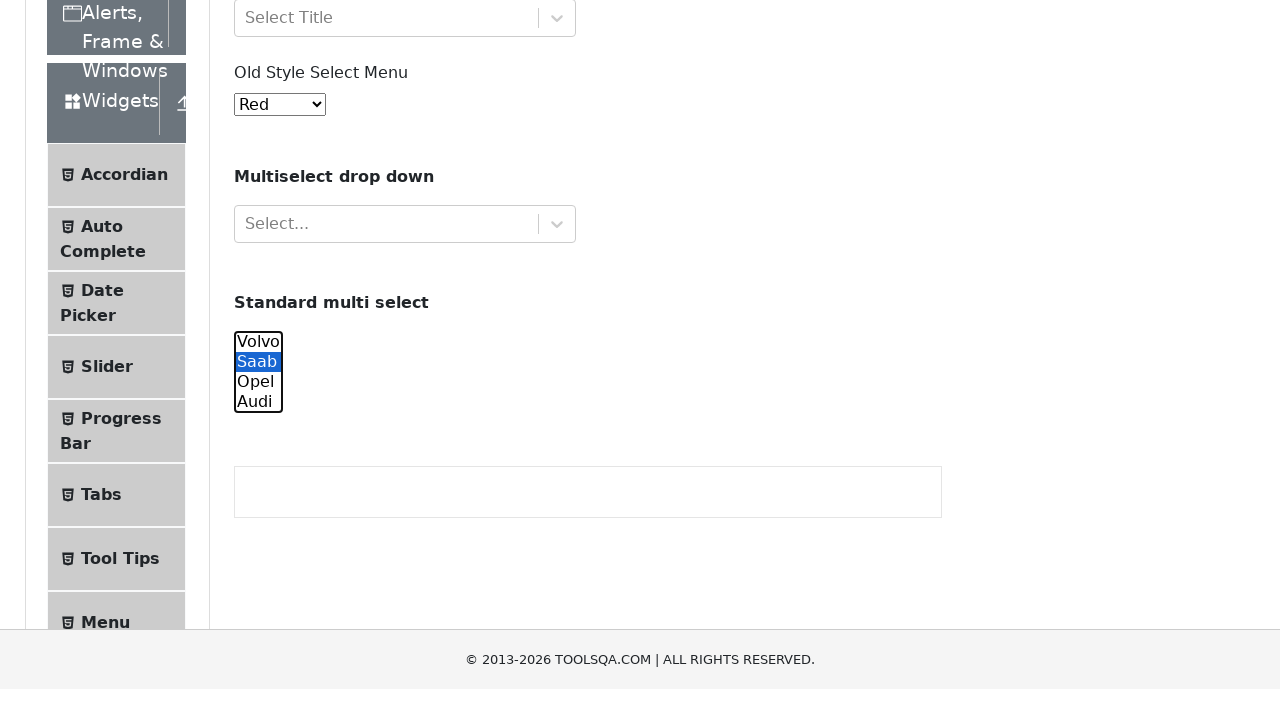

Selected option 3 of 4 at (258, 82) on select#cars >> option >> nth=2
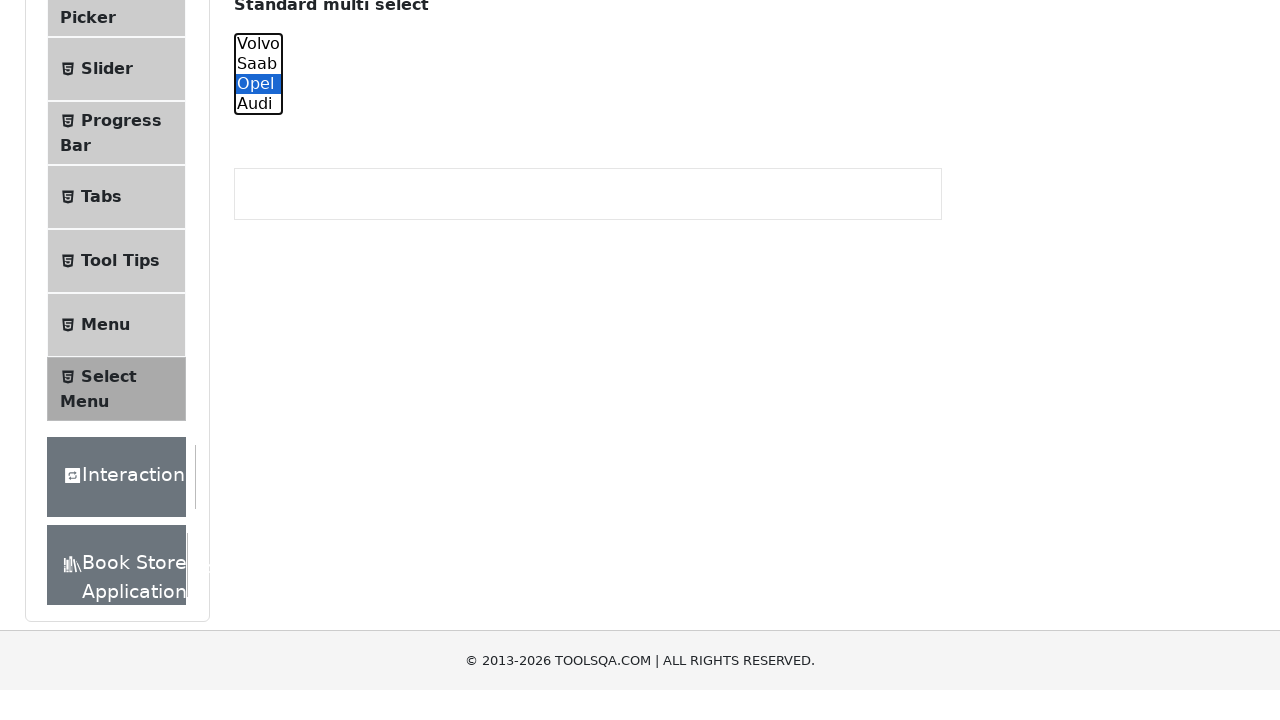

Selected option 4 of 4 at (258, 102) on select#cars >> option >> nth=3
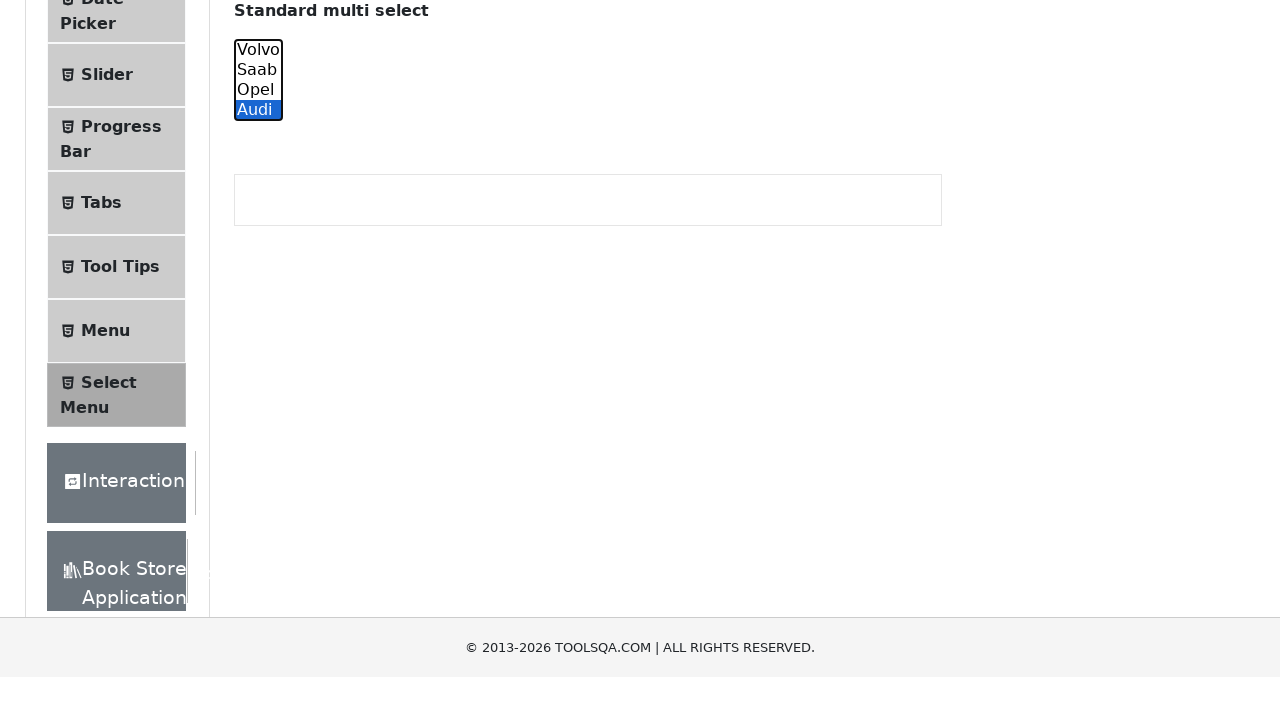

Selected option 1 again in second iteration at (258, 650) on select#cars >> option >> nth=0
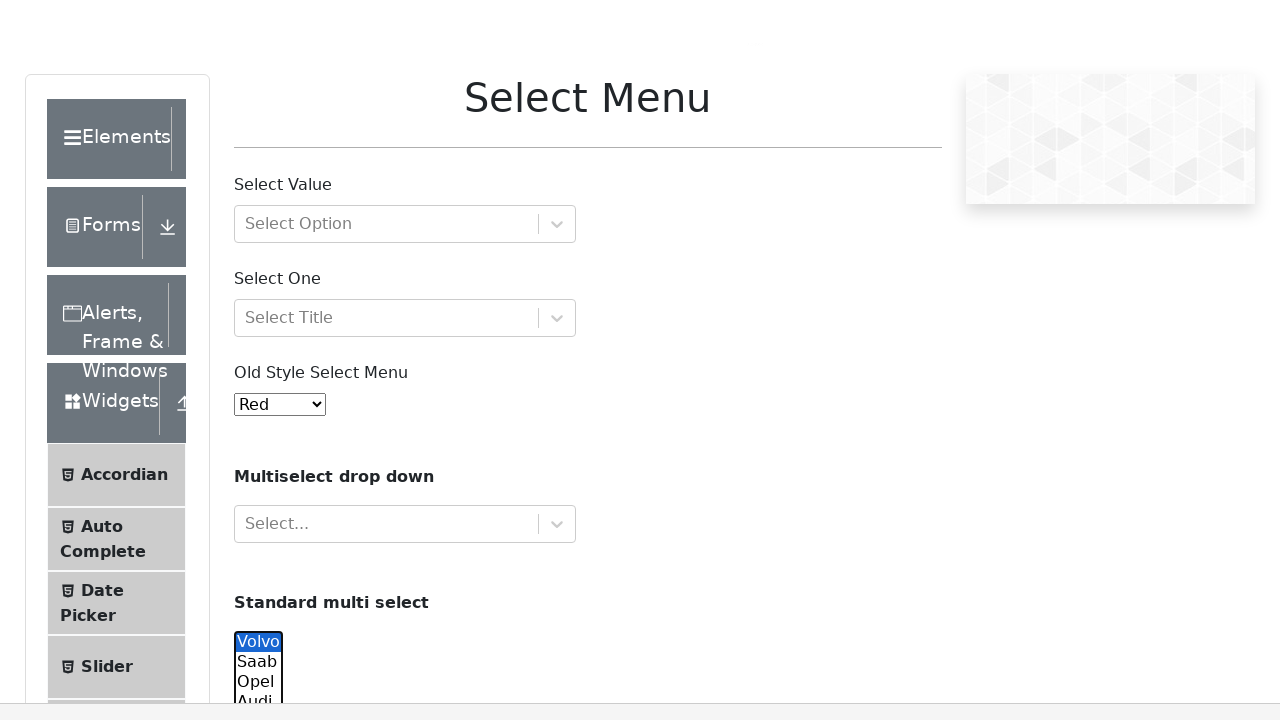

Selected option 2 again in second iteration at (258, 62) on select#cars >> option >> nth=1
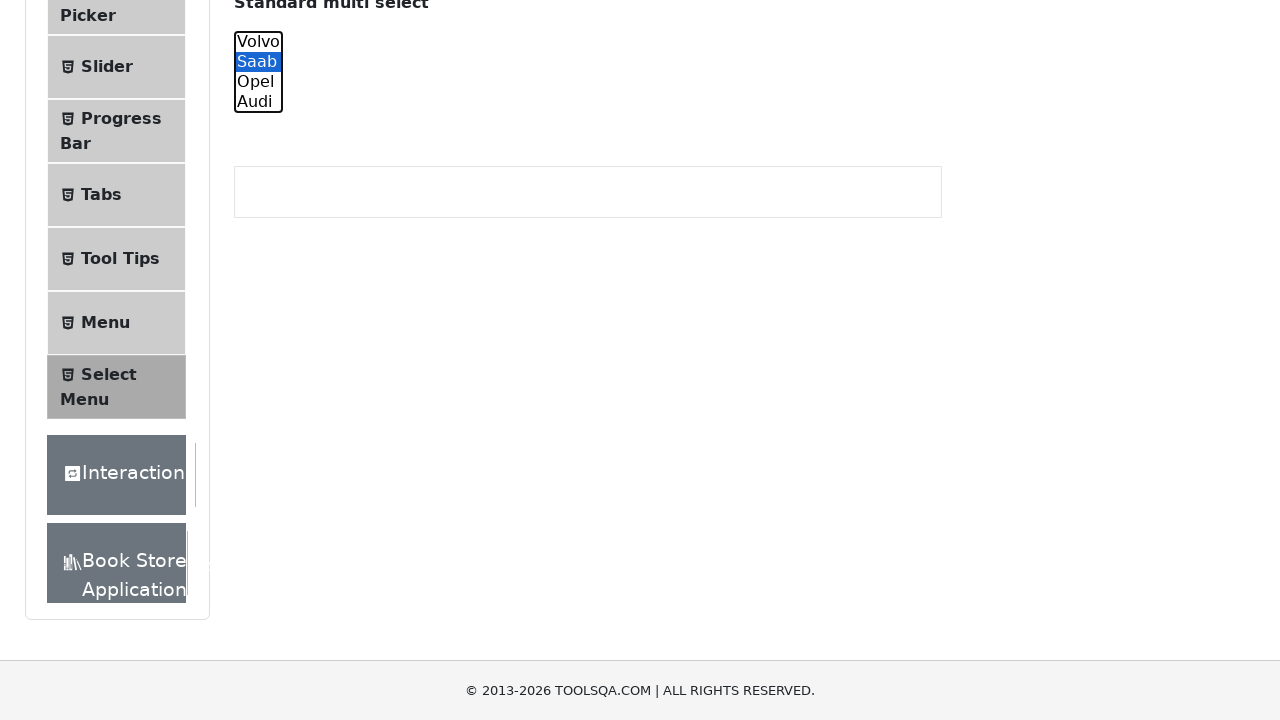

Selected option 3 again in second iteration at (258, 82) on select#cars >> option >> nth=2
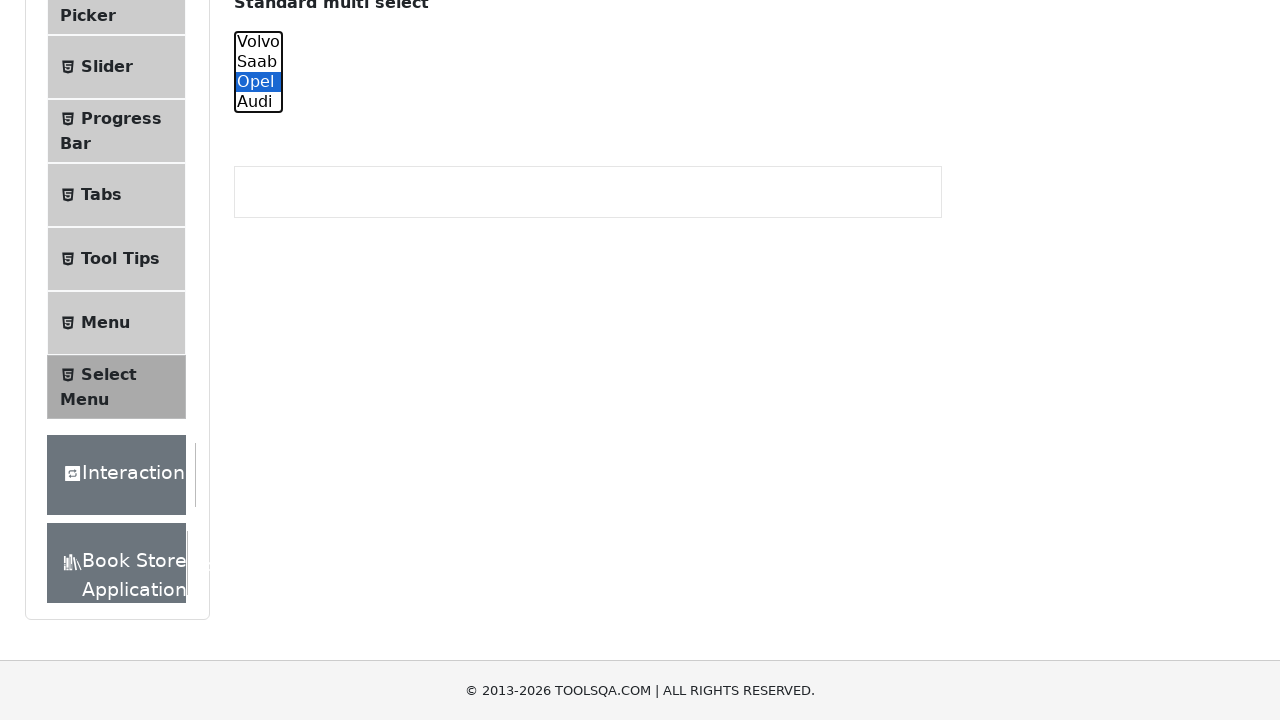

Selected option 4 again in second iteration at (258, 102) on select#cars >> option >> nth=3
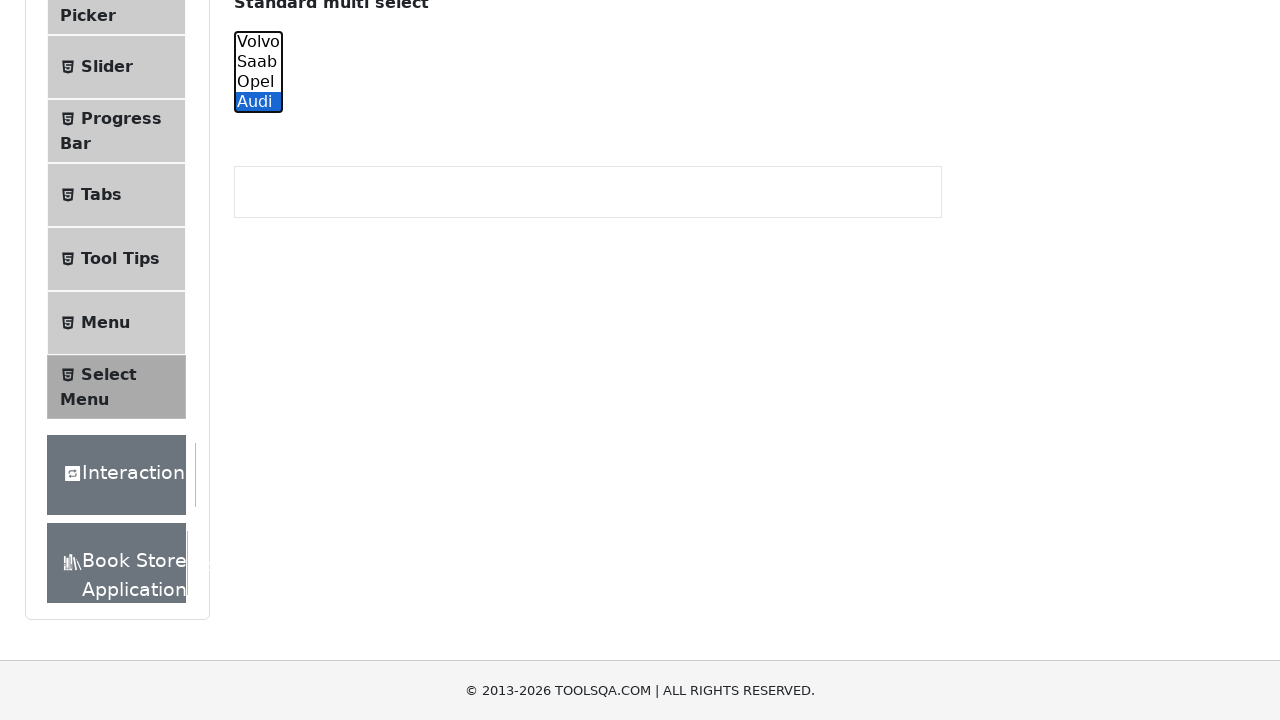

Deselected all options in the dropdown
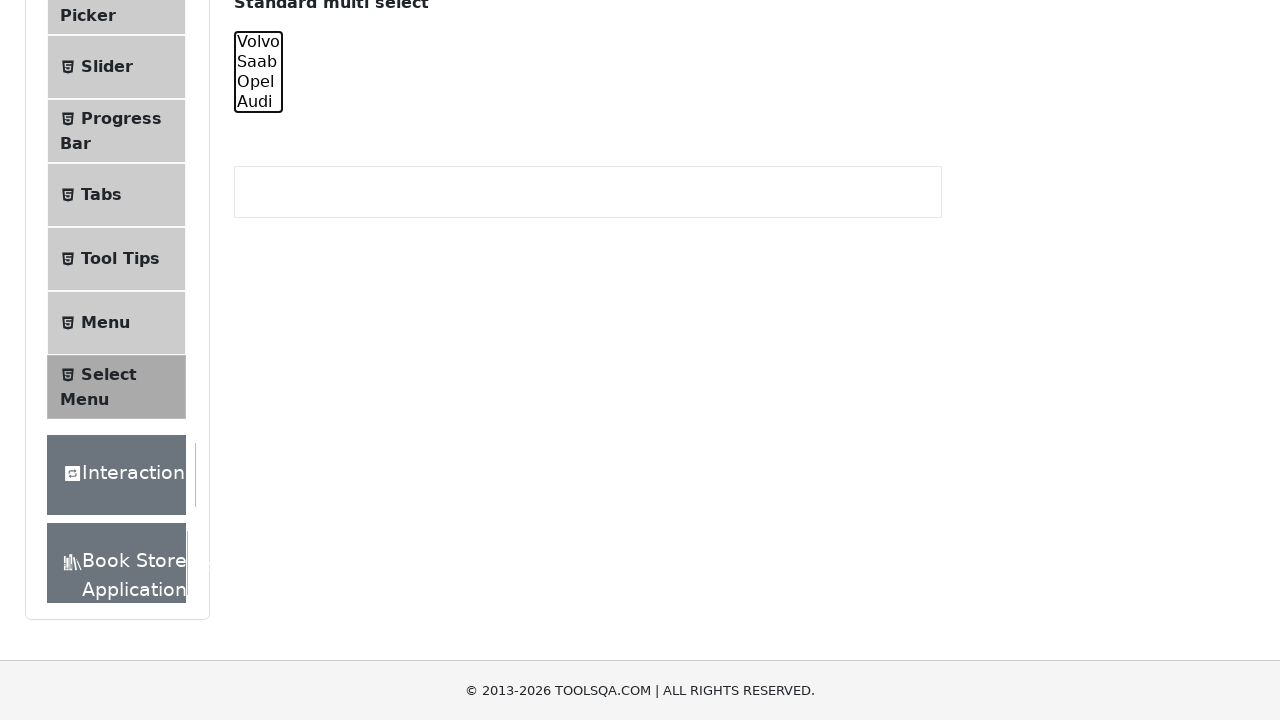

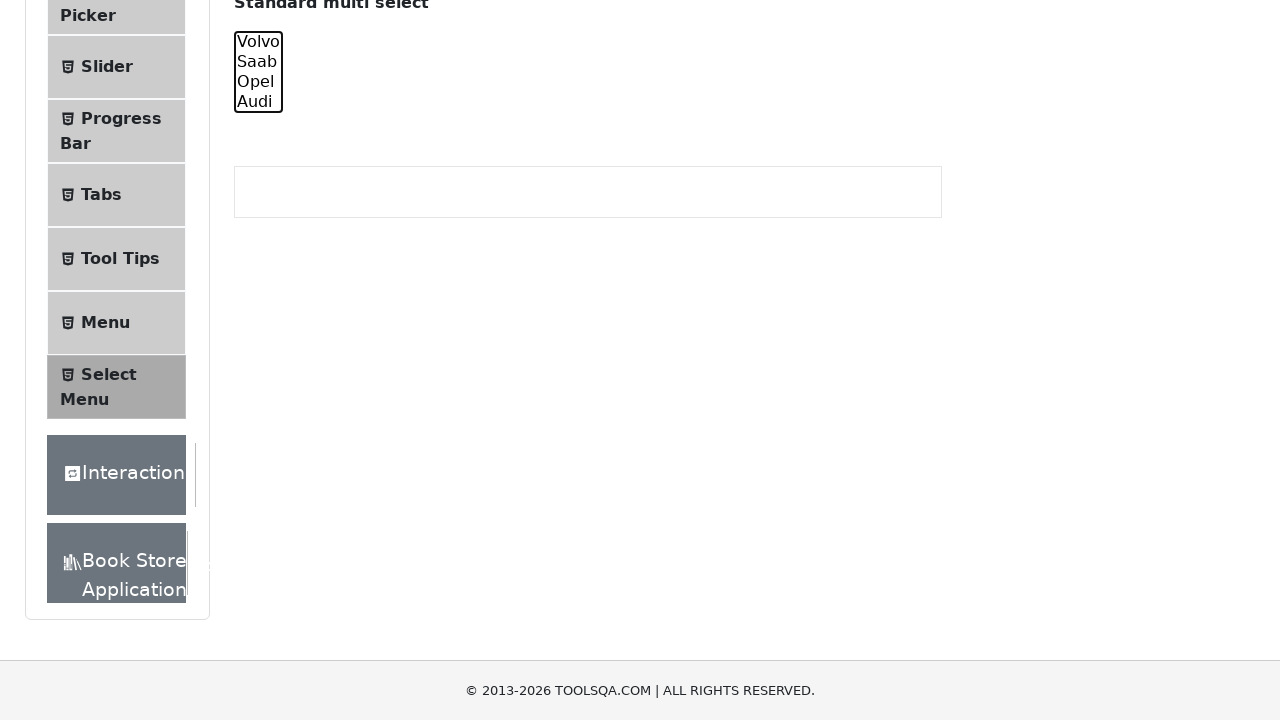